Tests greeting a specific cat by navigating to a URL with cat name and verifying personalized greeting

Starting URL: https://cs1632.appspot.com/

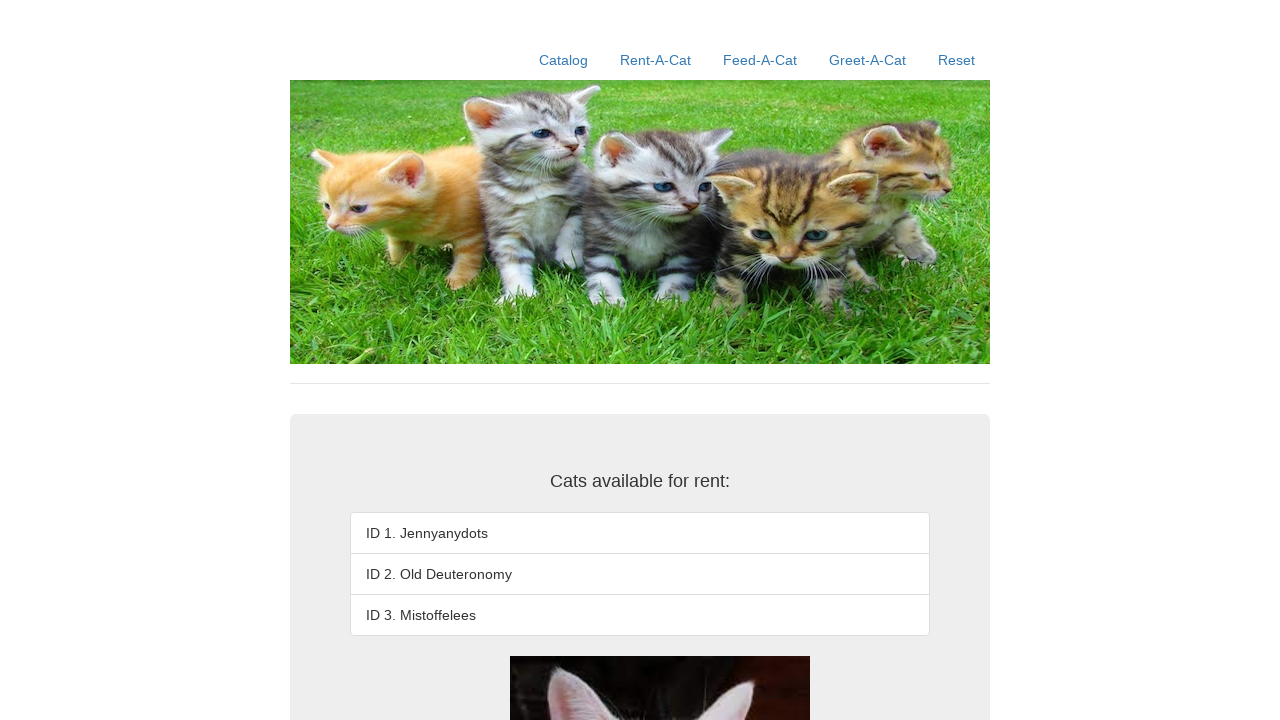

Reset cookies to clear previous state
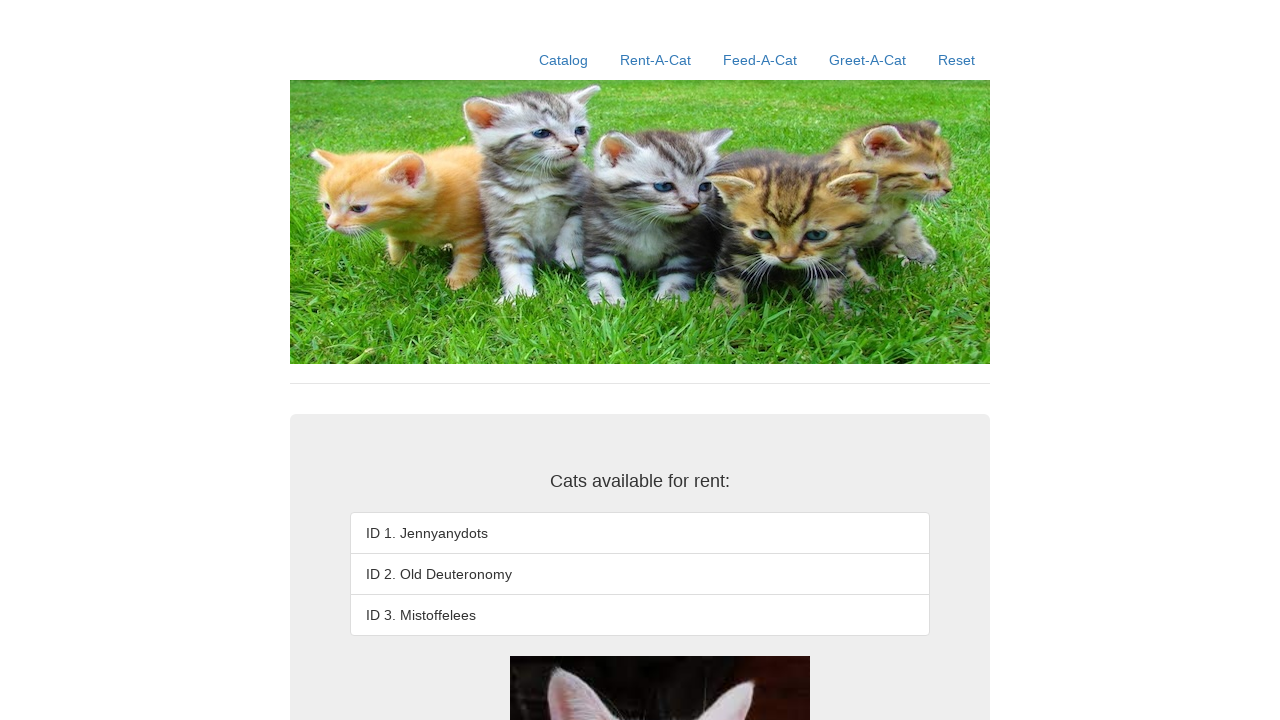

Navigated to greet-a-cat page with cat name 'Jennyanydots'
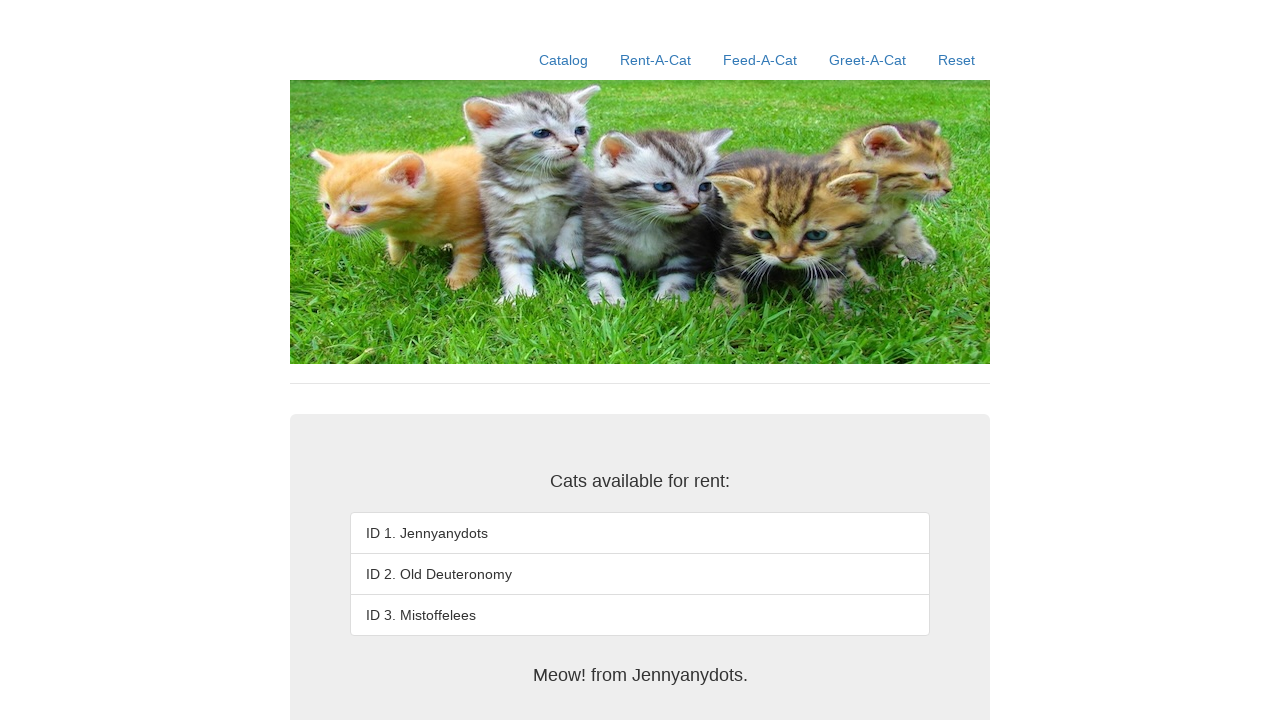

Greeting element loaded on page
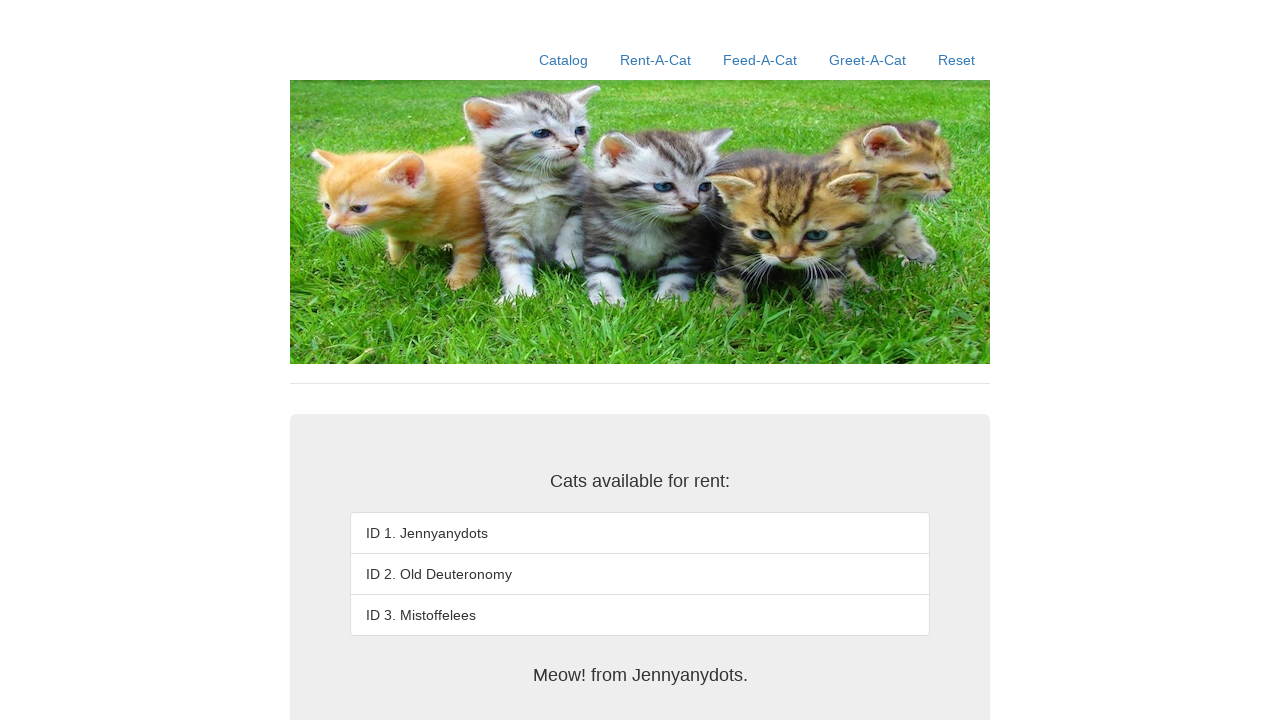

Verified personalized greeting message 'Meow! from Jennyanydots.' is displayed
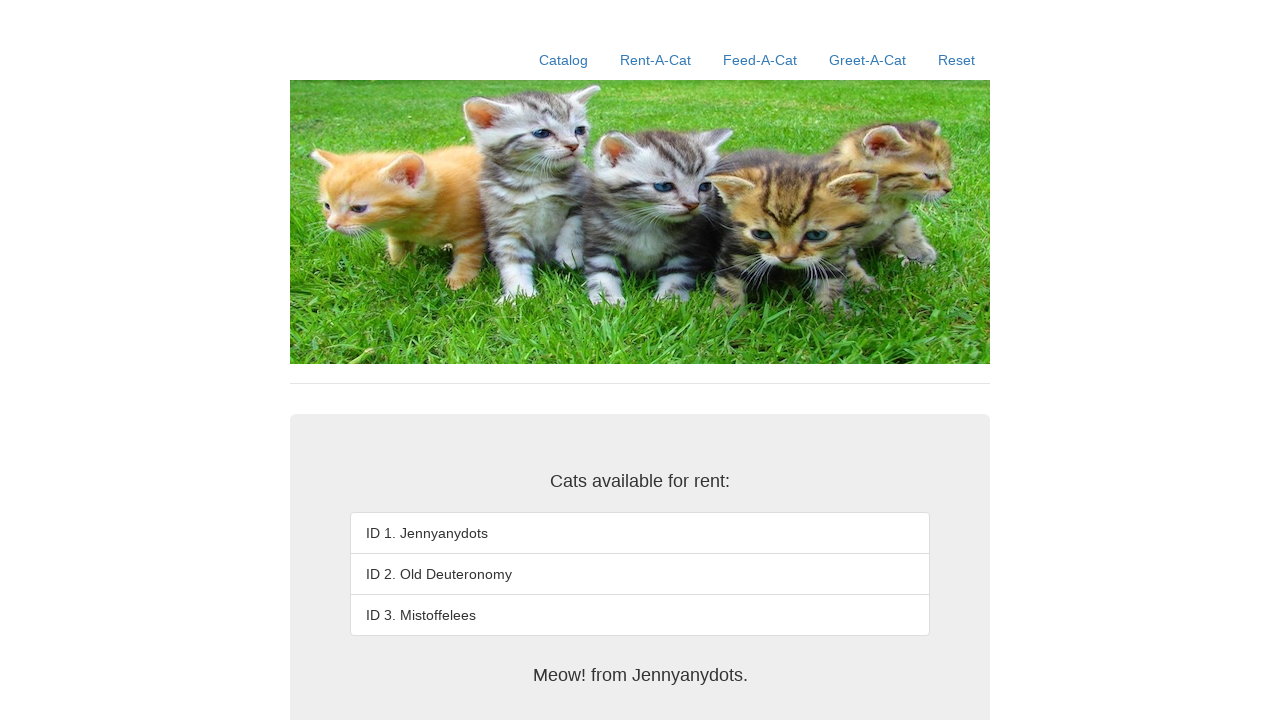

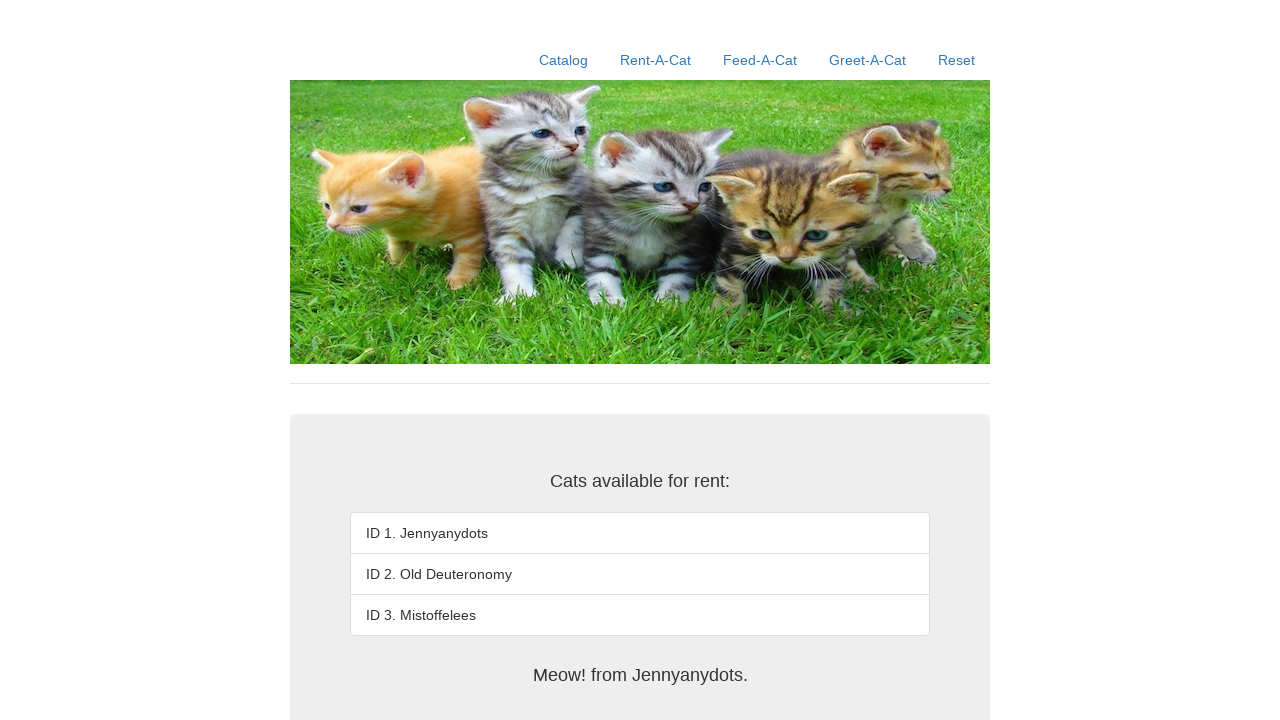